Tests multiple window handling by clicking a link that opens new windows and switching between them to verify titles

Starting URL: https://practice.cydeo.com/windows

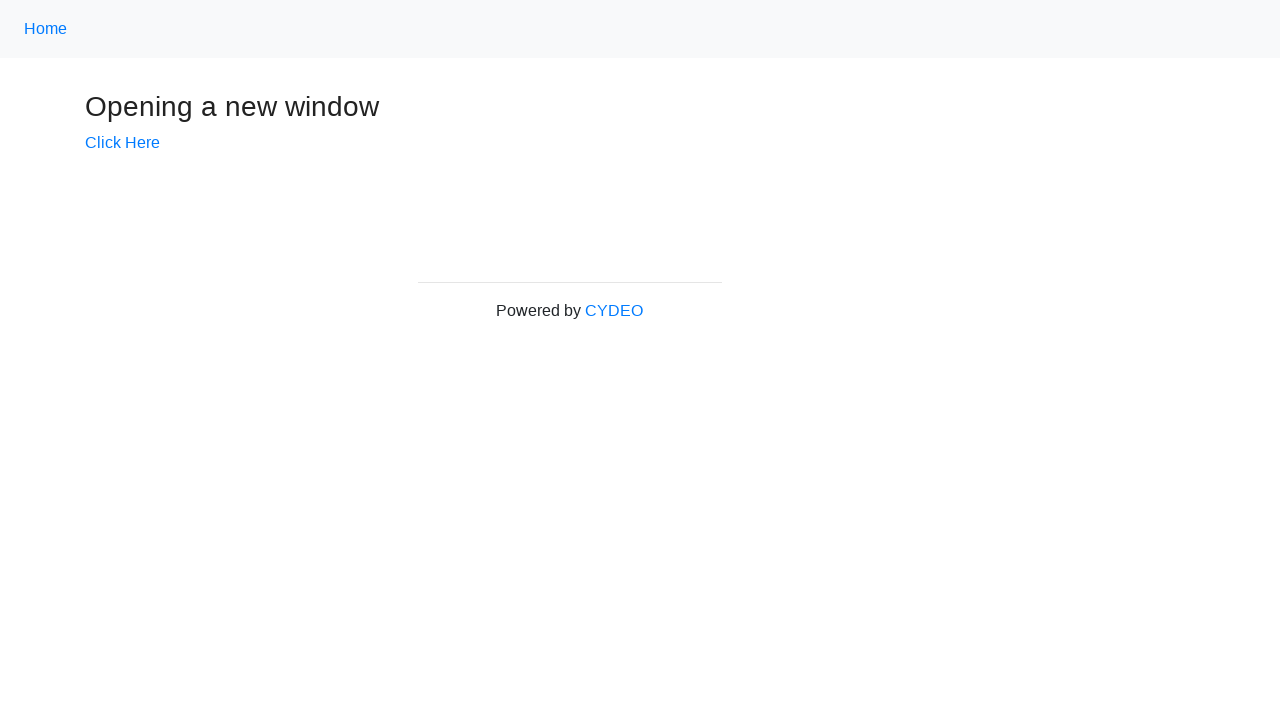

Clicked 'Click Here' link to open first new window at (122, 143) on a:has-text('Click Here')
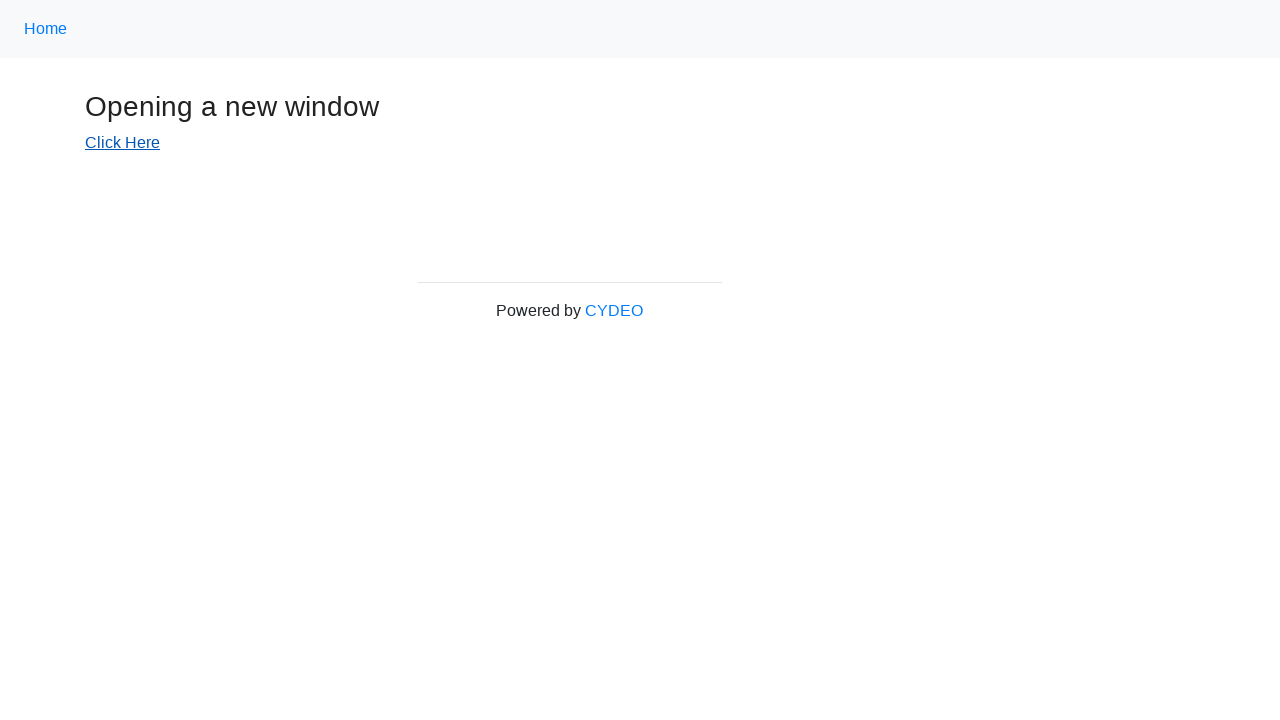

Clicked 'Click Here' link to open second new window at (122, 143) on a:has-text('Click Here')
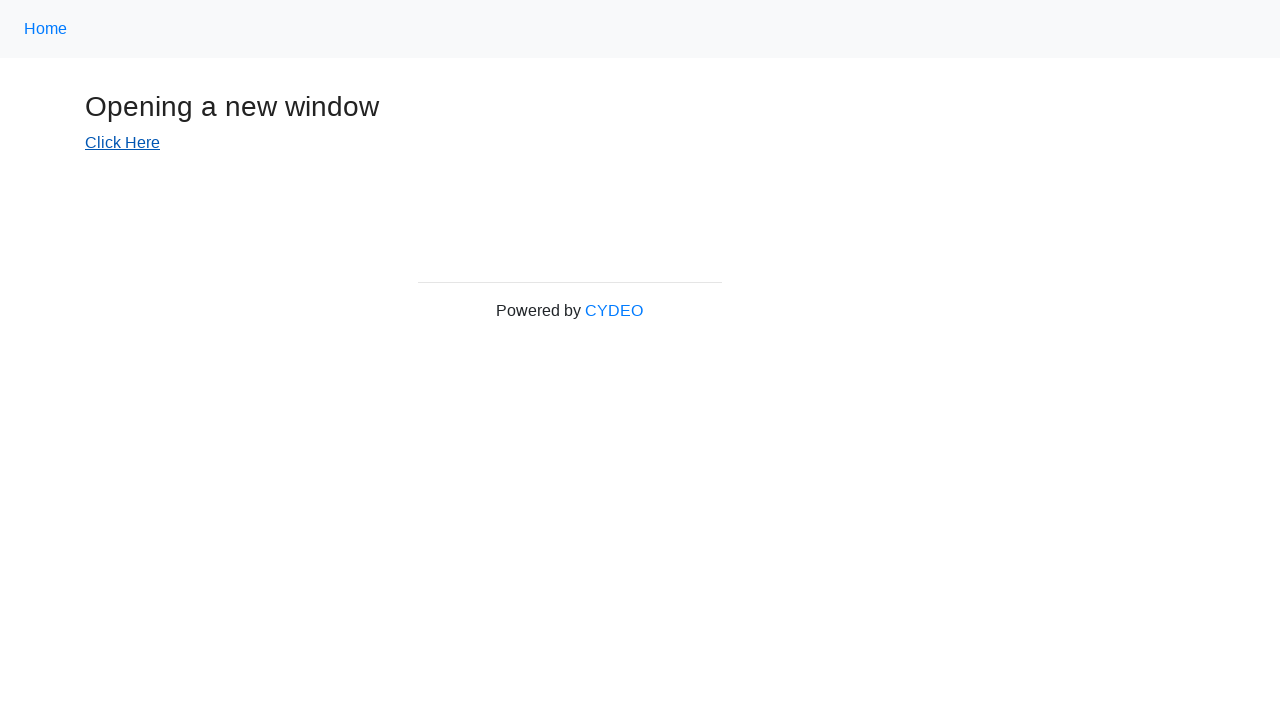

First new window loaded
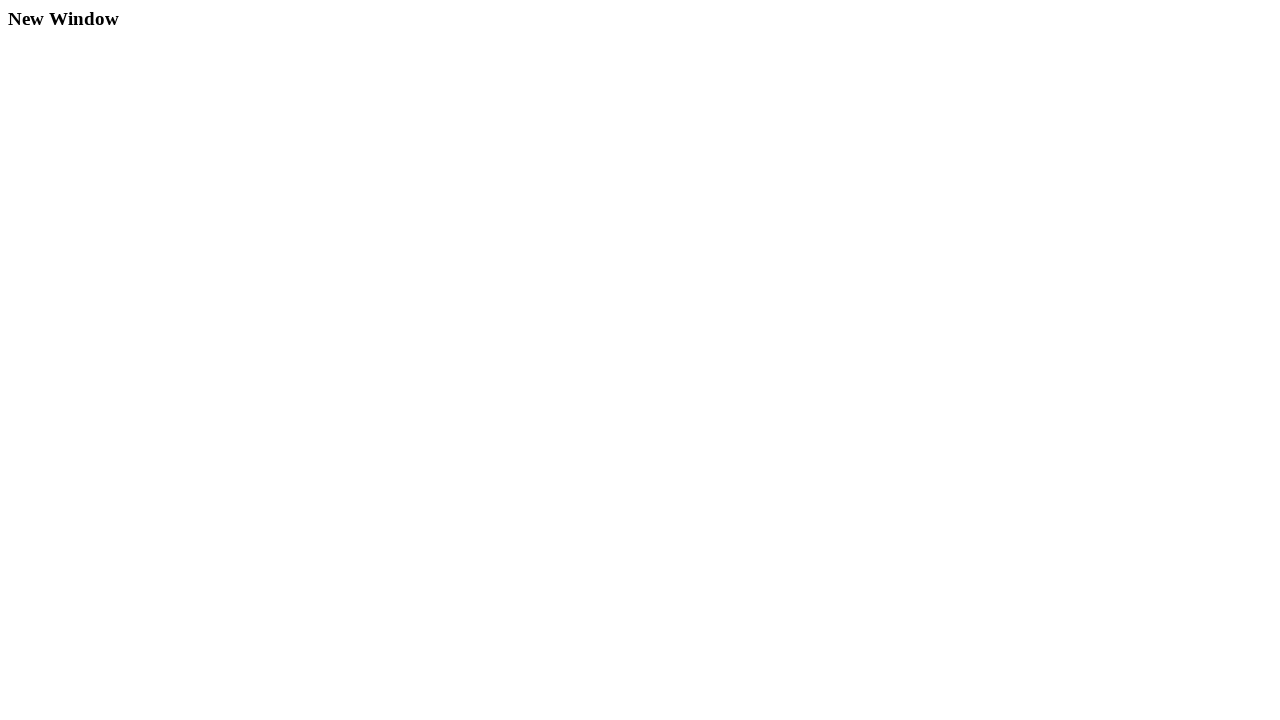

Verified first new window title is 'New Window'
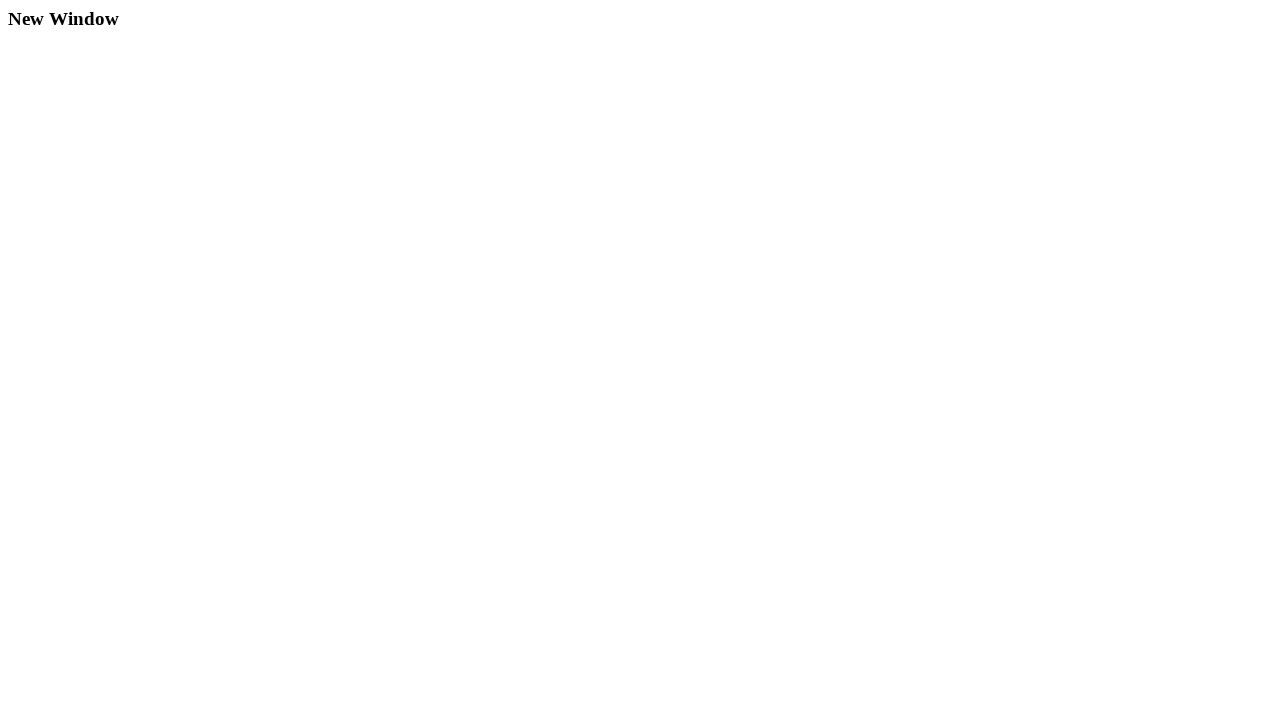

Switched back to main window
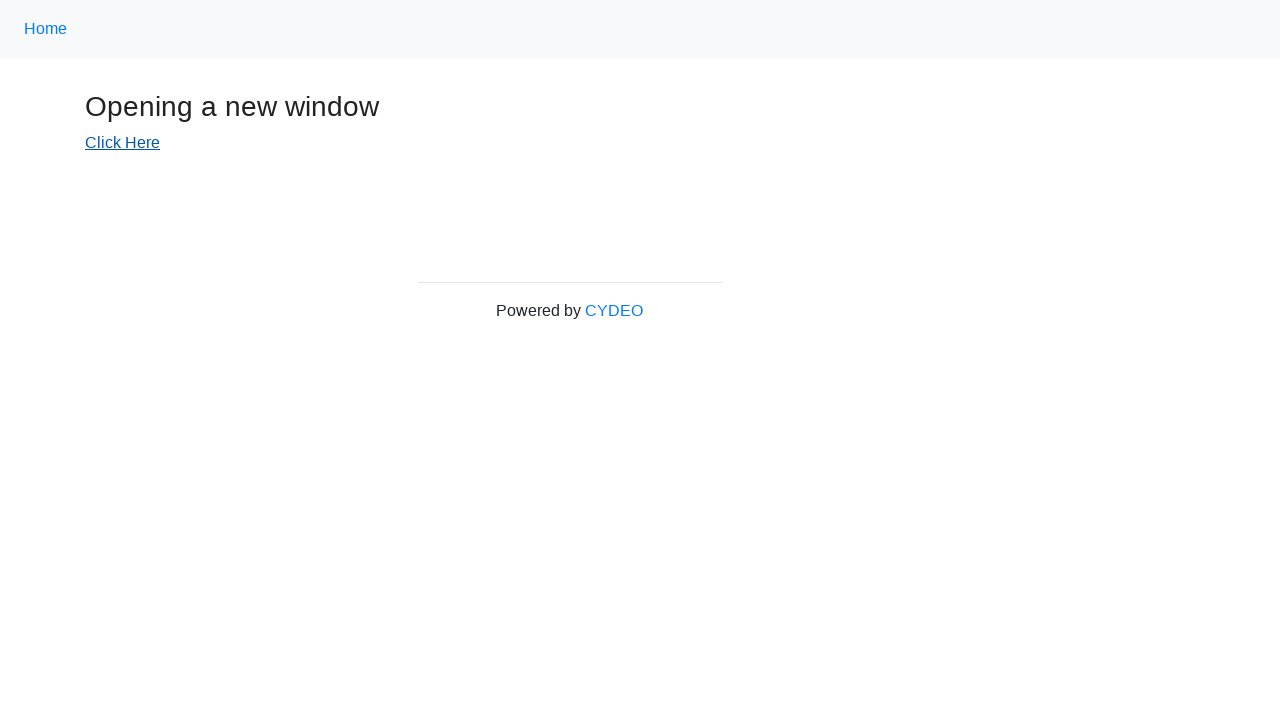

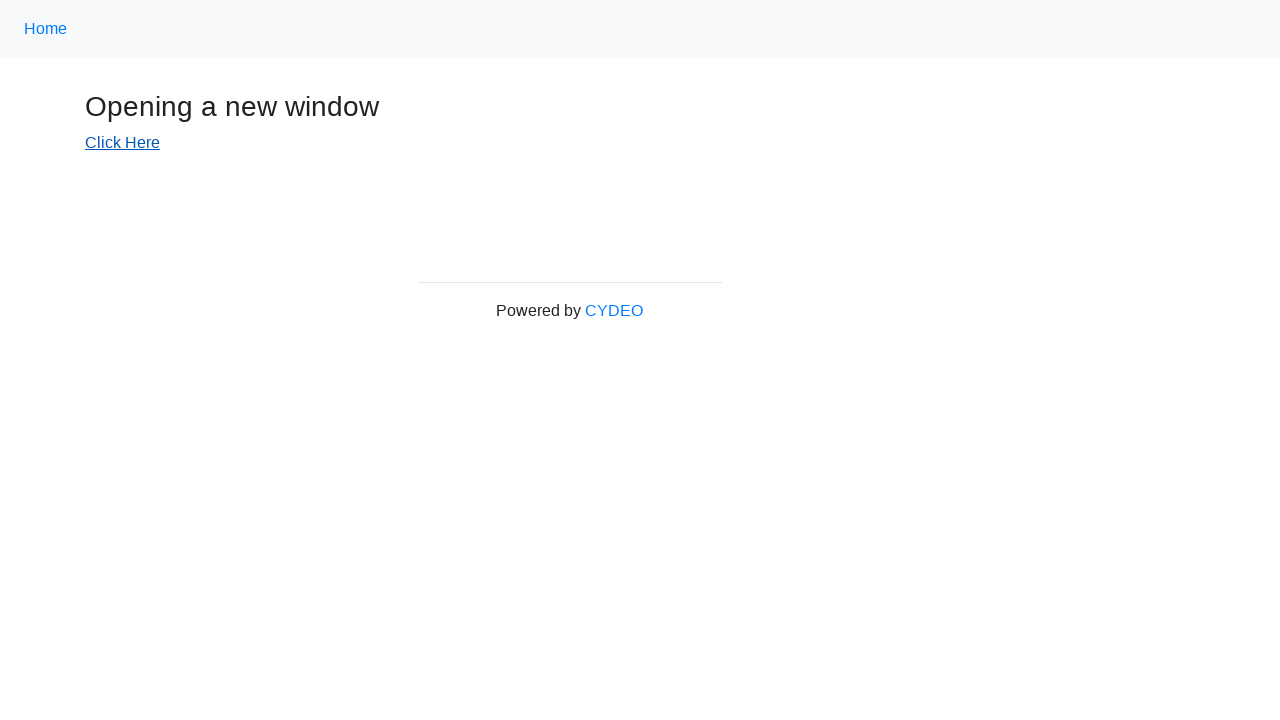